Navigates to Flipkart website homepage and verifies it loads successfully

Starting URL: https://www.flipkart.com

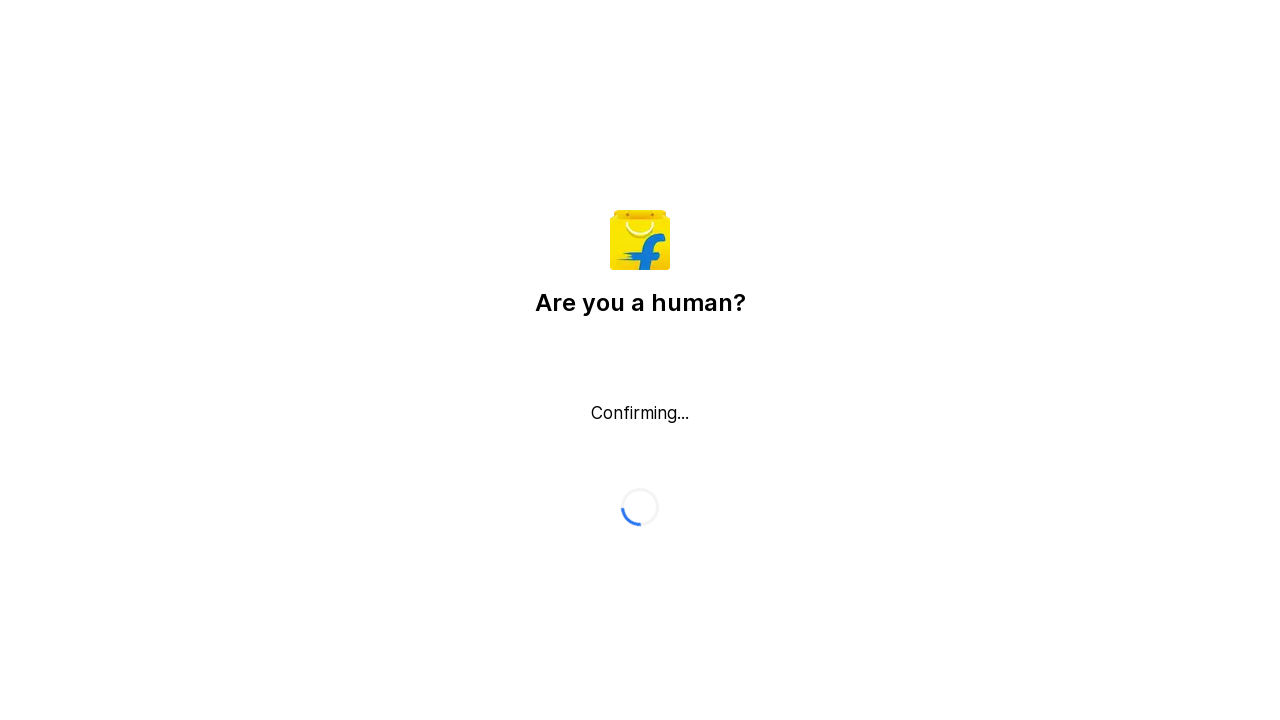

Waited for Flipkart homepage to fully load with networkidle state
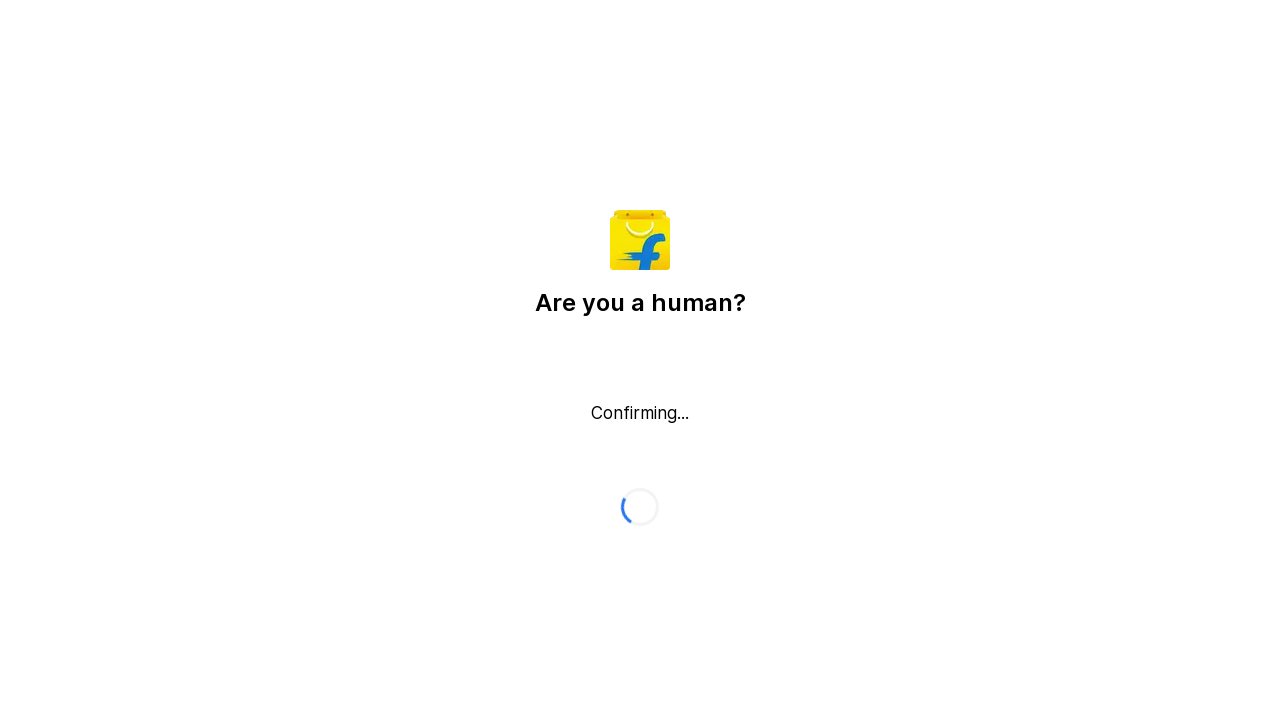

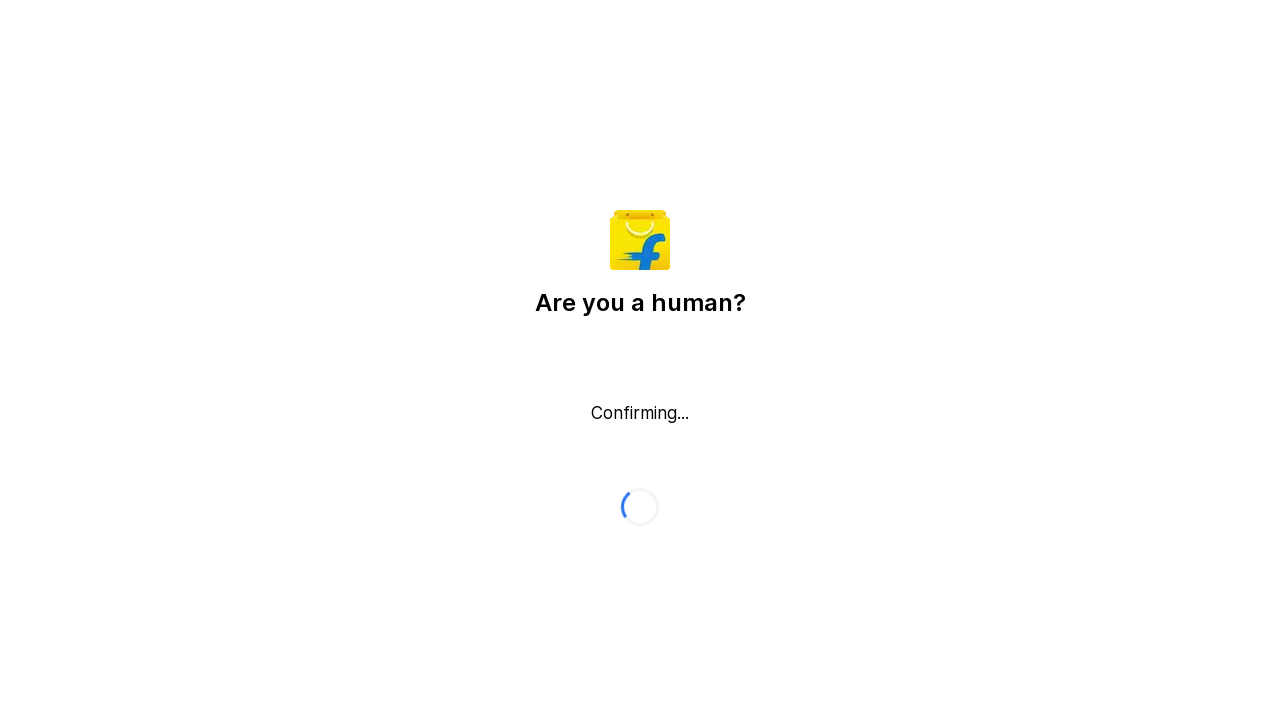